Tests sign-up form validation when password is left blank - fills only username field and submits to verify error message

Starting URL: https://www.demoblaze.com/index.html

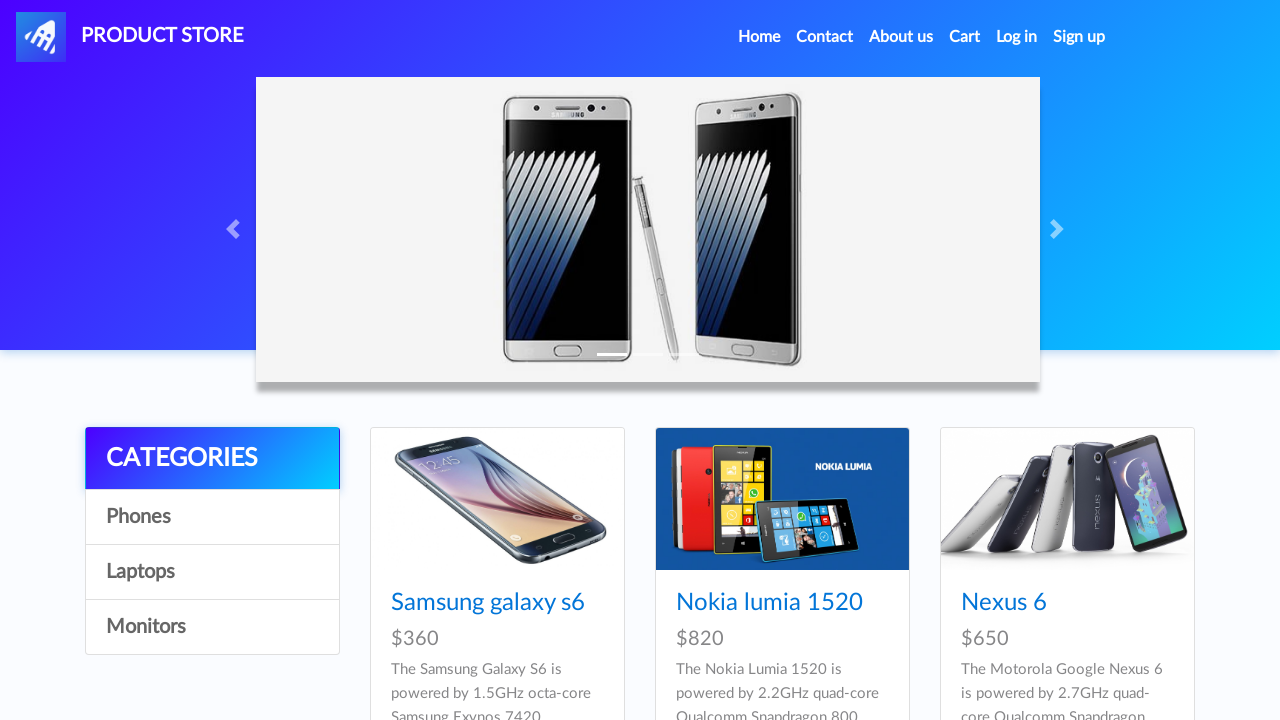

Clicked Sign Up button in navigation at (1079, 37) on xpath=//a[@id='signin2']
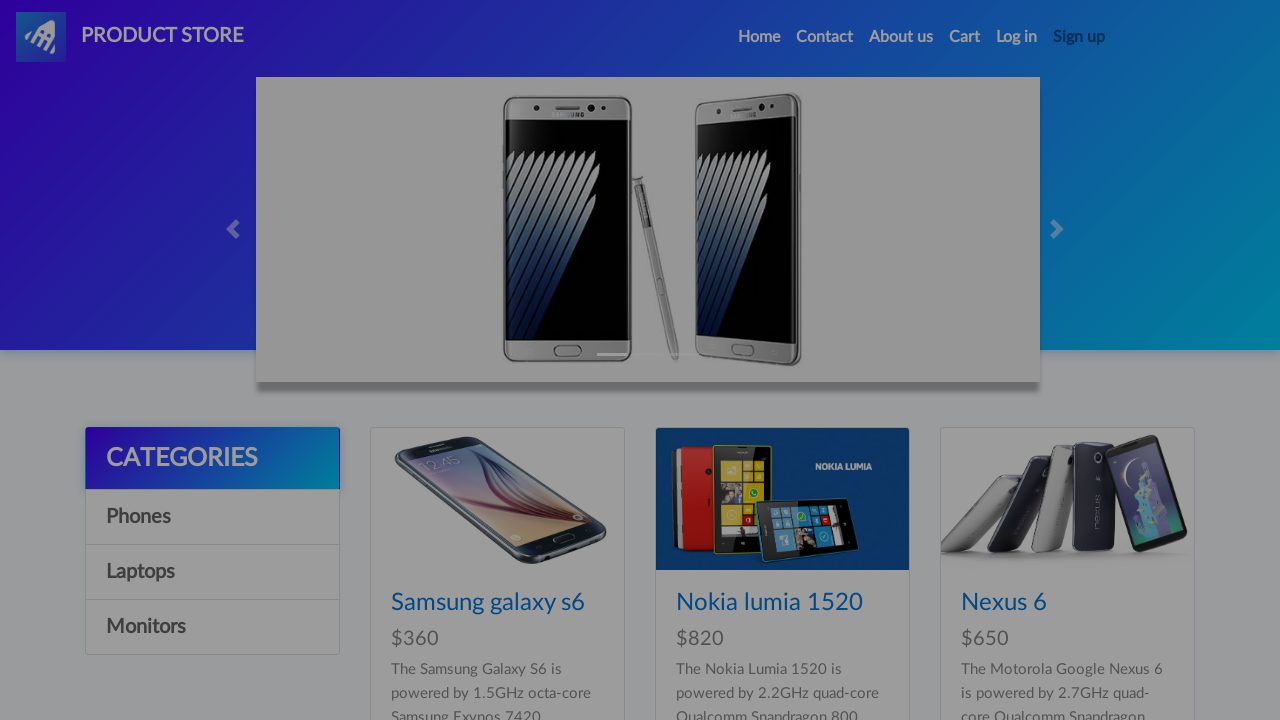

Sign-up modal appeared with username field visible
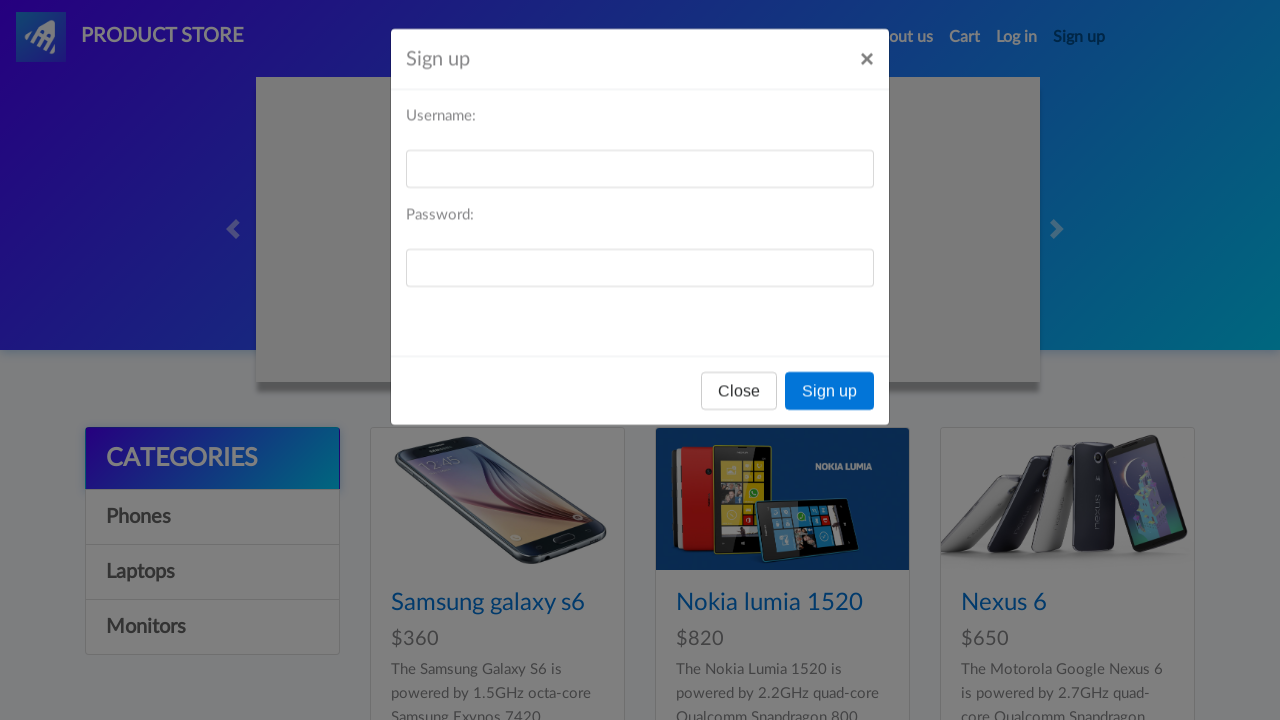

Filled username field with 'TestUser847', leaving password field blank on //input[@id='sign-username']
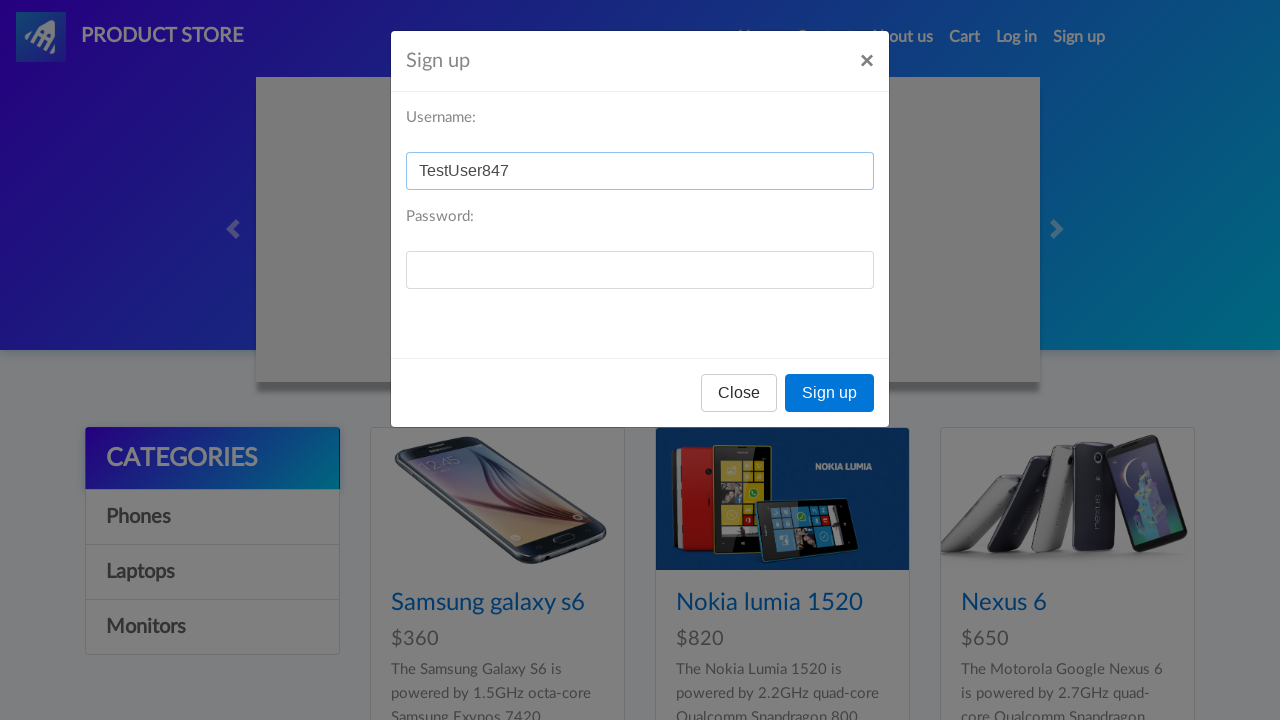

Clicked Sign Up button in modal to submit form with blank password at (830, 393) on xpath=//button[@onclick='register()']
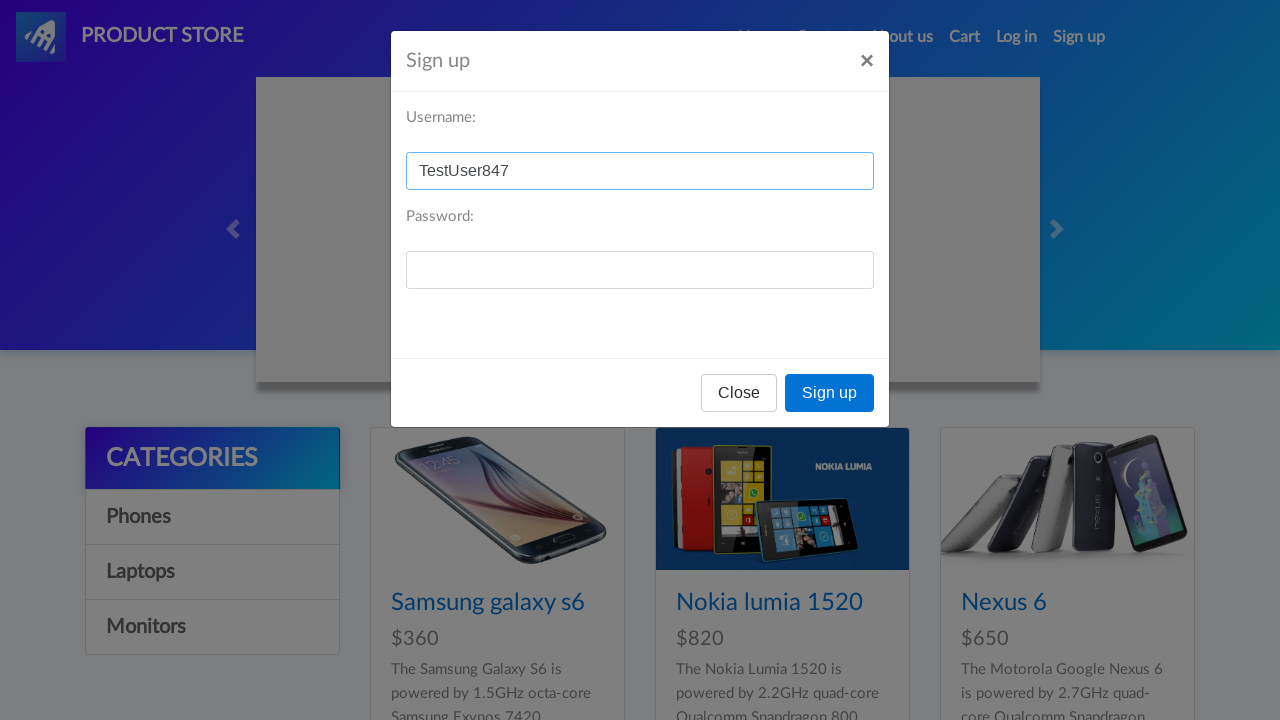

Alert dialog appeared and was accepted - validation error message displayed
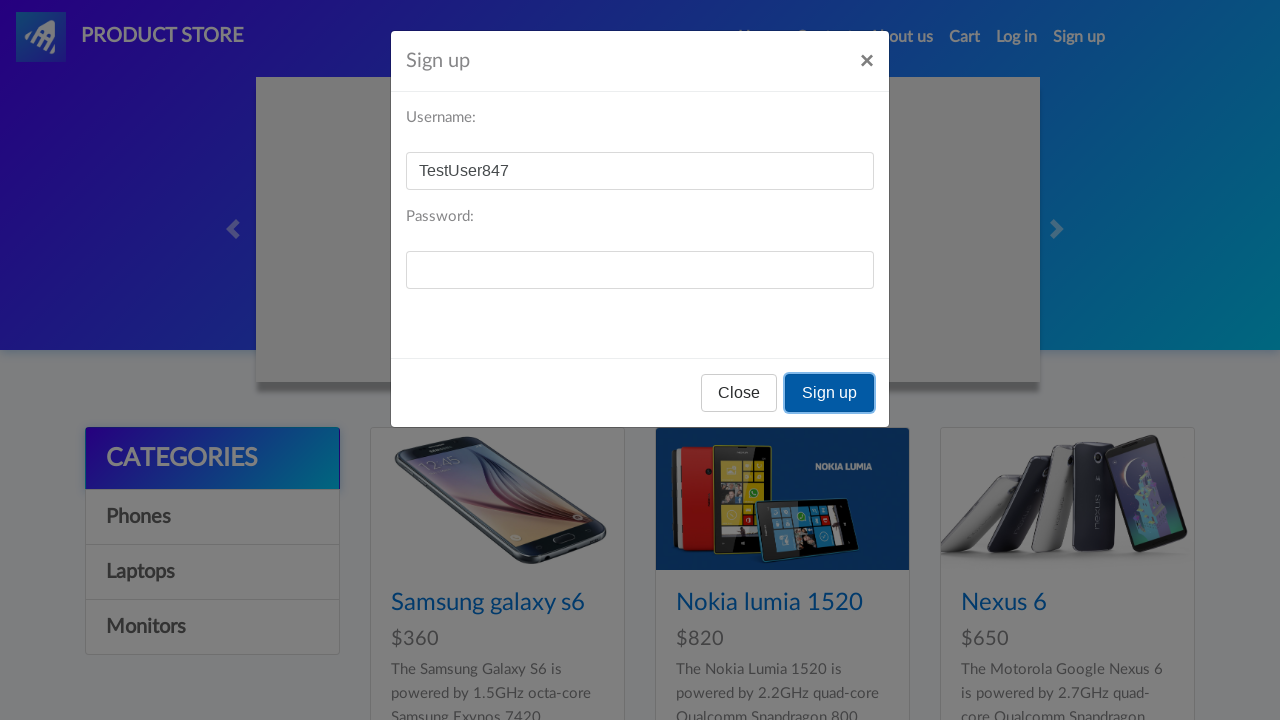

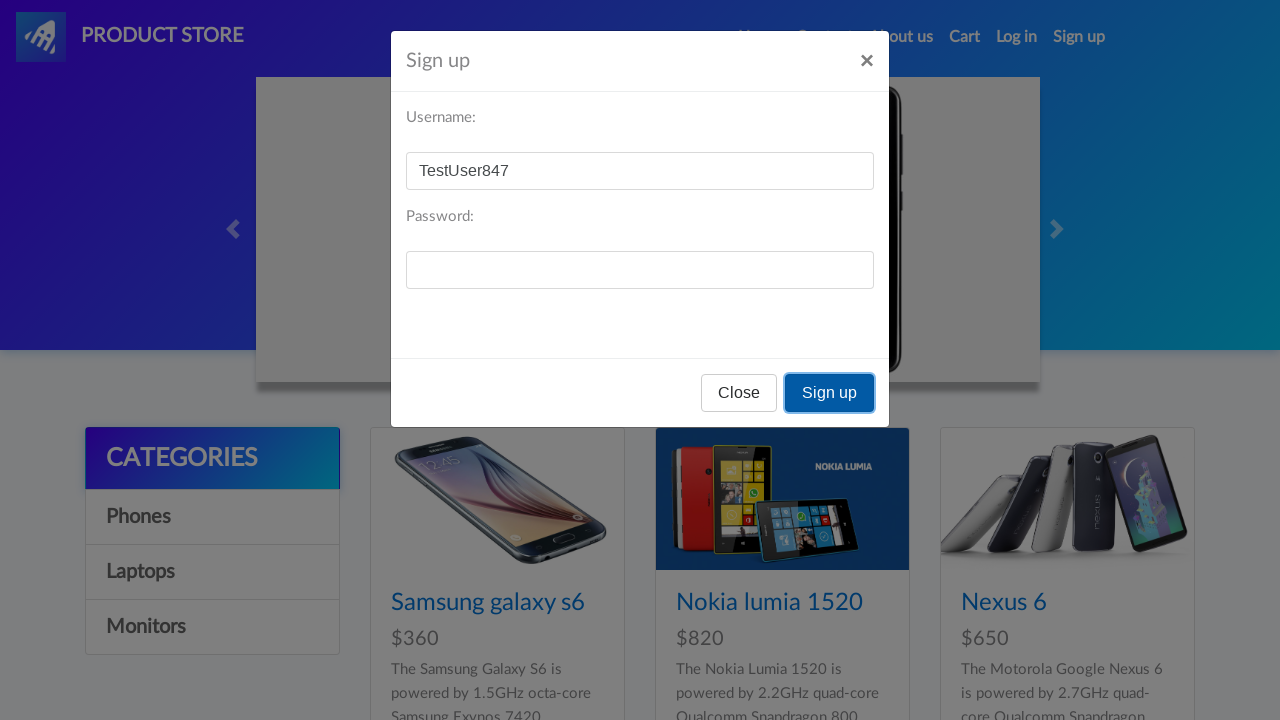